Simple test that navigates to the JPetStore demo website and verifies the page loads by checking the title

Starting URL: https://jpetstore.aspectran.com/

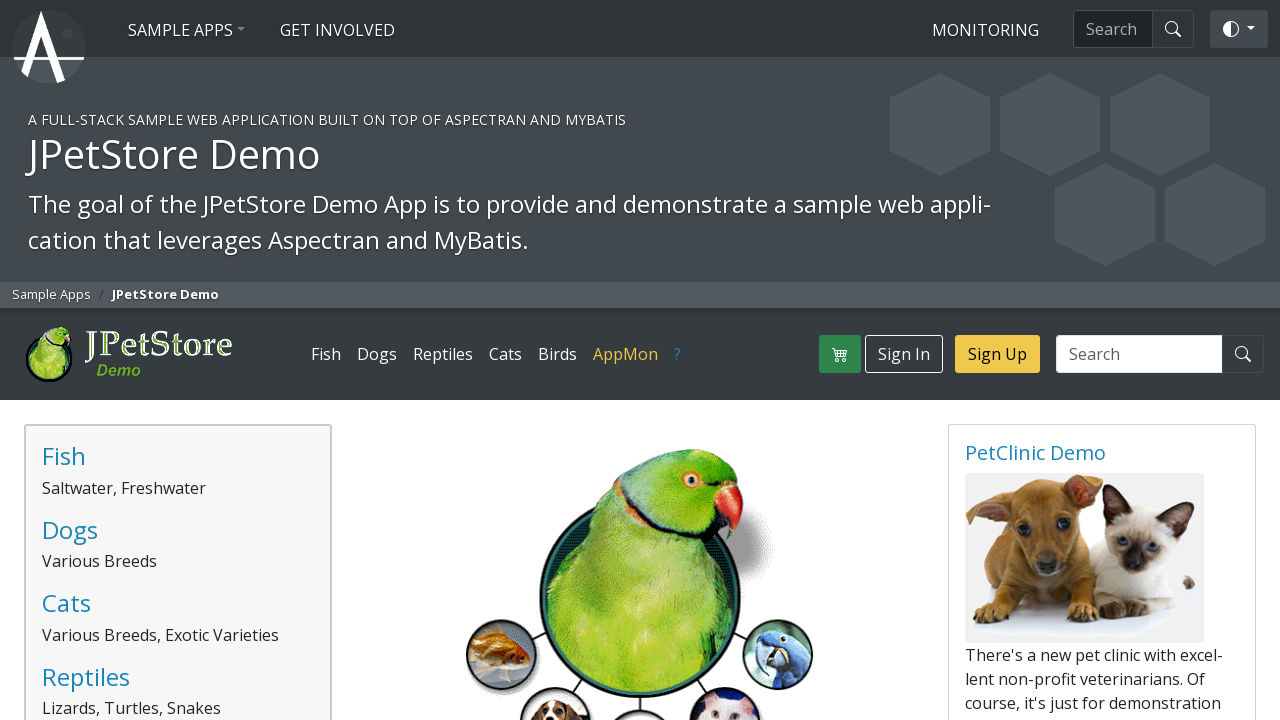

Navigated to JPetStore demo website
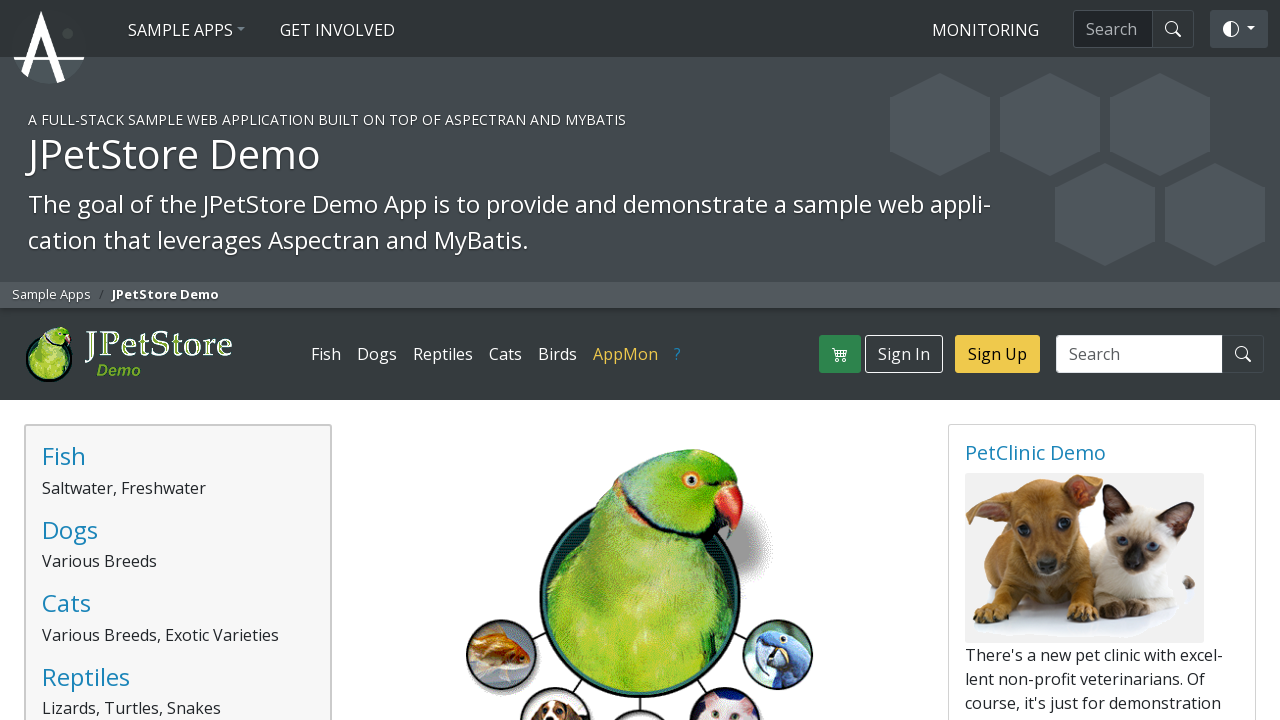

Page fully loaded (domcontentloaded state)
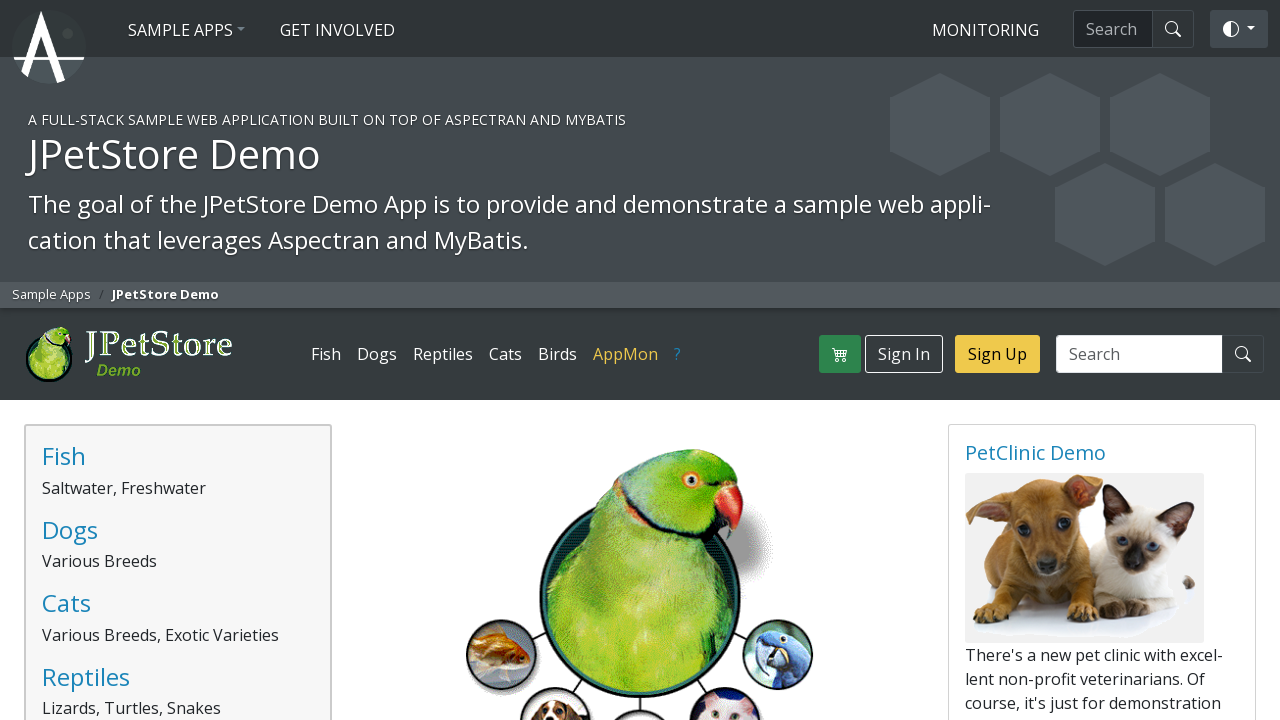

Retrieved page title: 'JPetStore Demo'
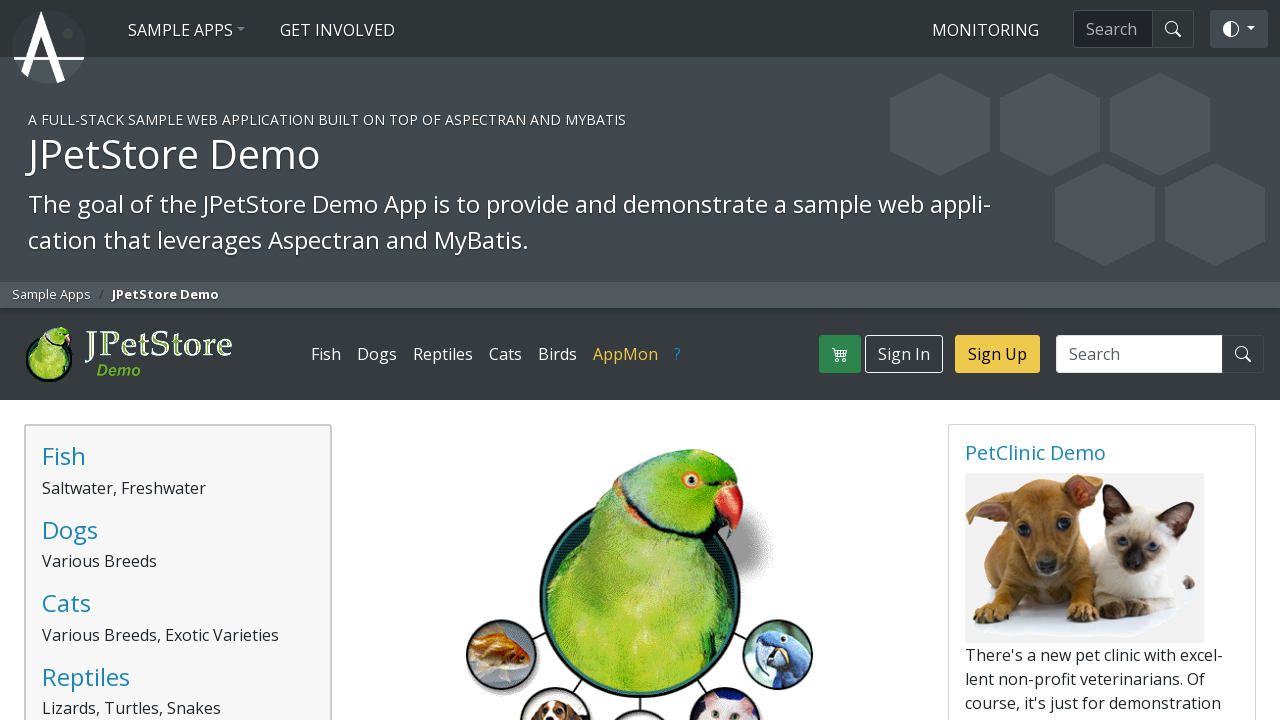

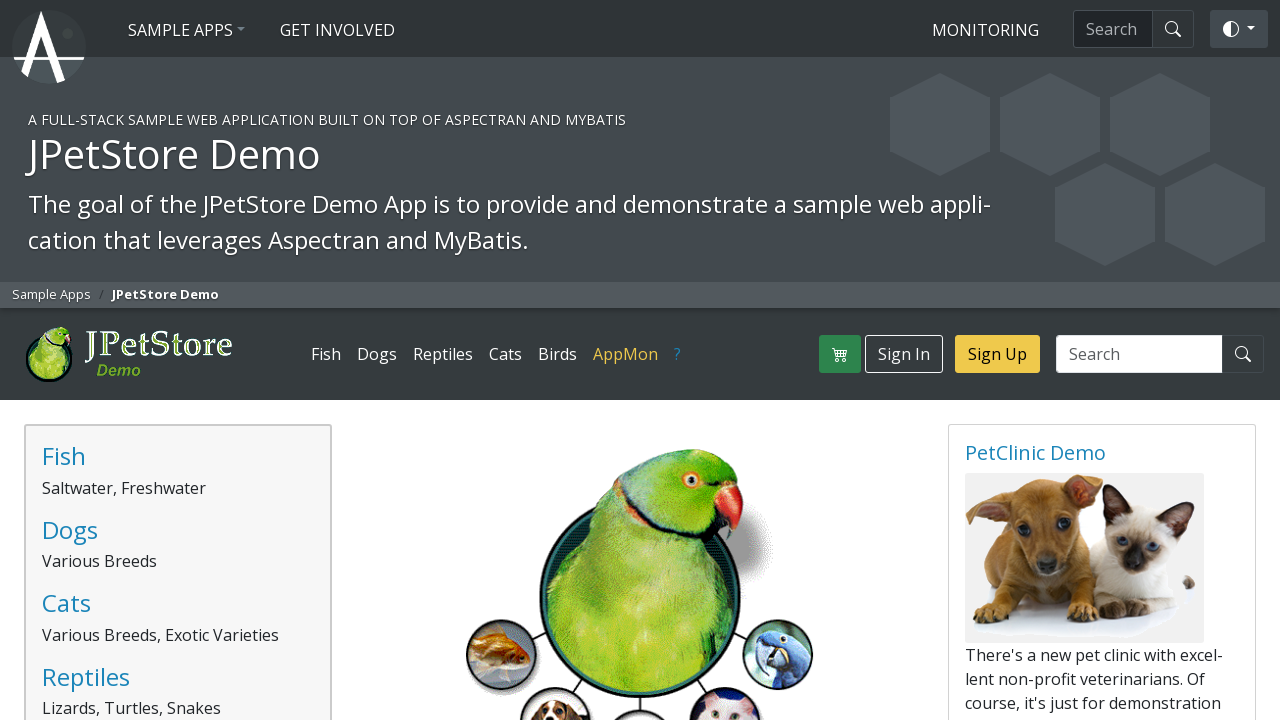